Tests clicking the JS Prompt button, entering text into the prompt, accepting it, and verifying the result message contains the entered text

Starting URL: https://the-internet.herokuapp.com/javascript_alerts

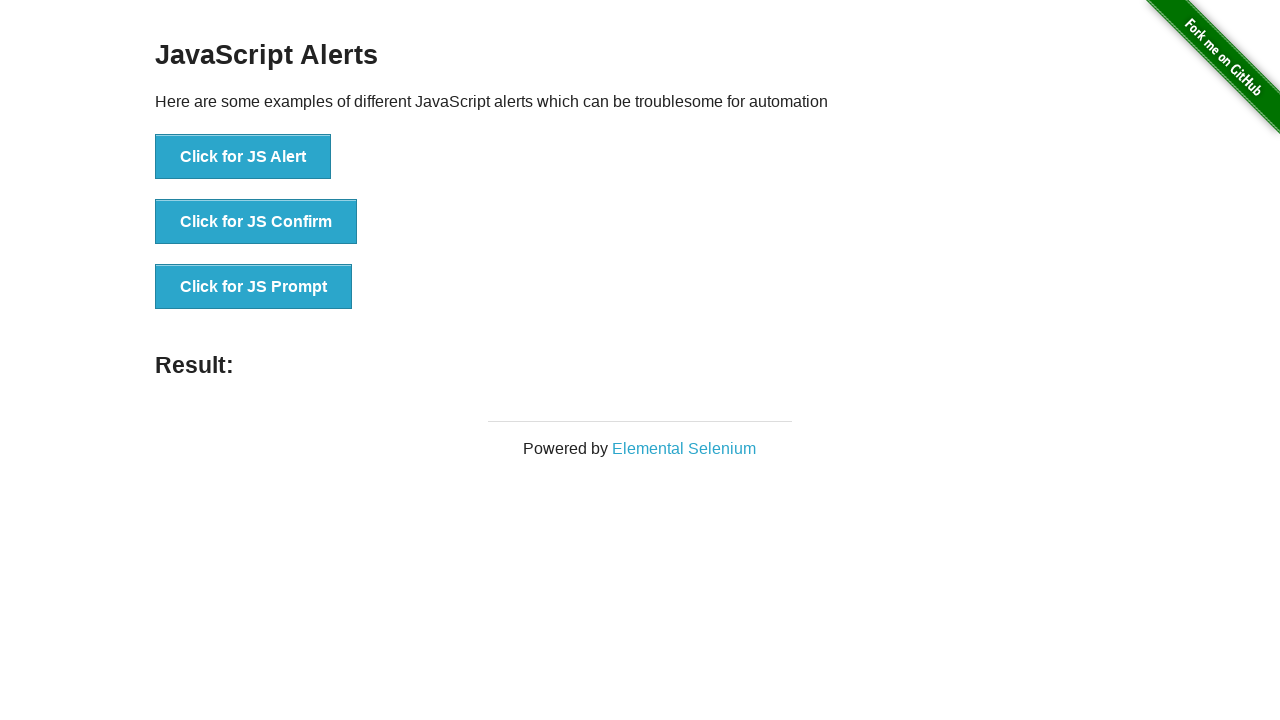

Set up dialog handler to accept prompt with 'hello world'
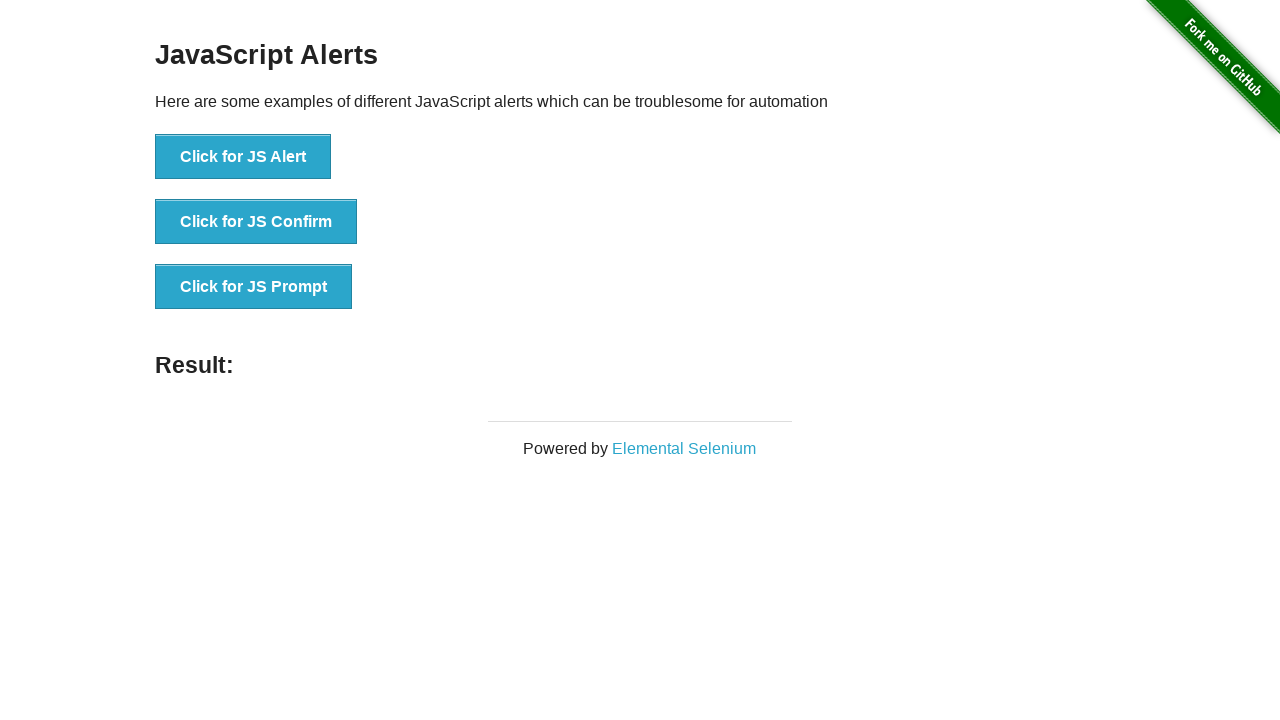

Clicked the JS Prompt button at (254, 287) on button[onclick*='jsPrompt']
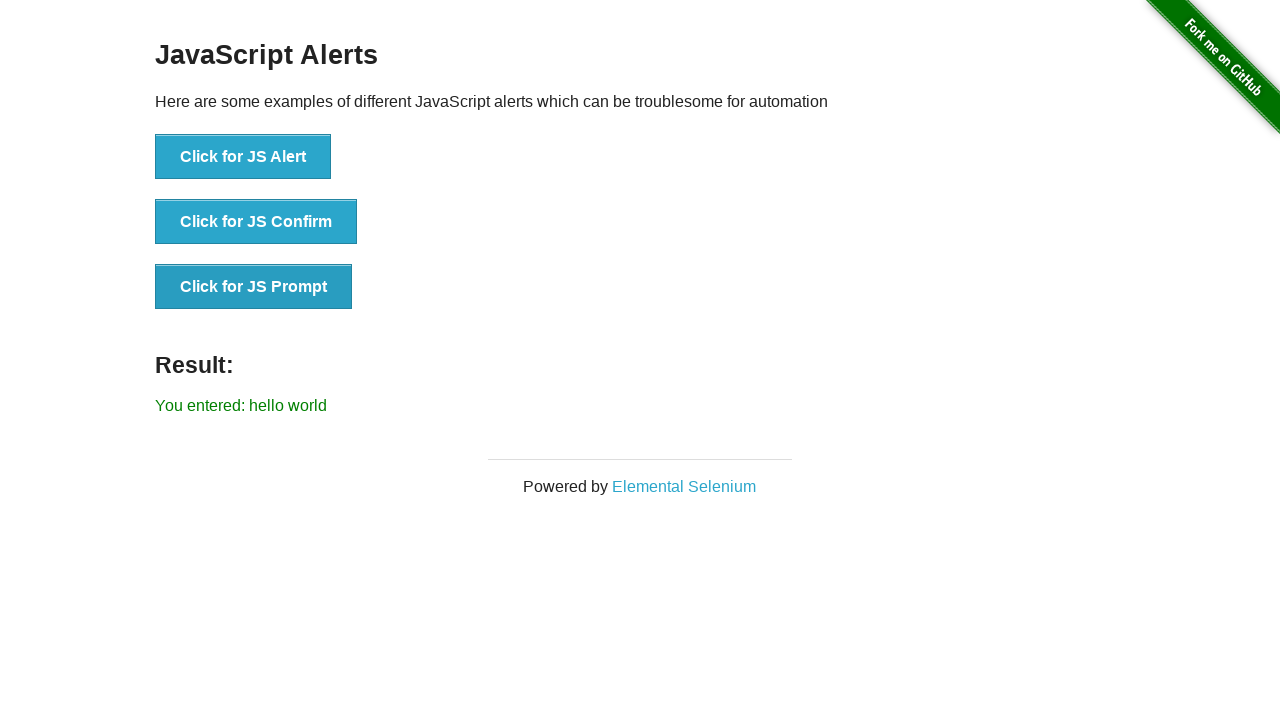

Waited for result message to appear
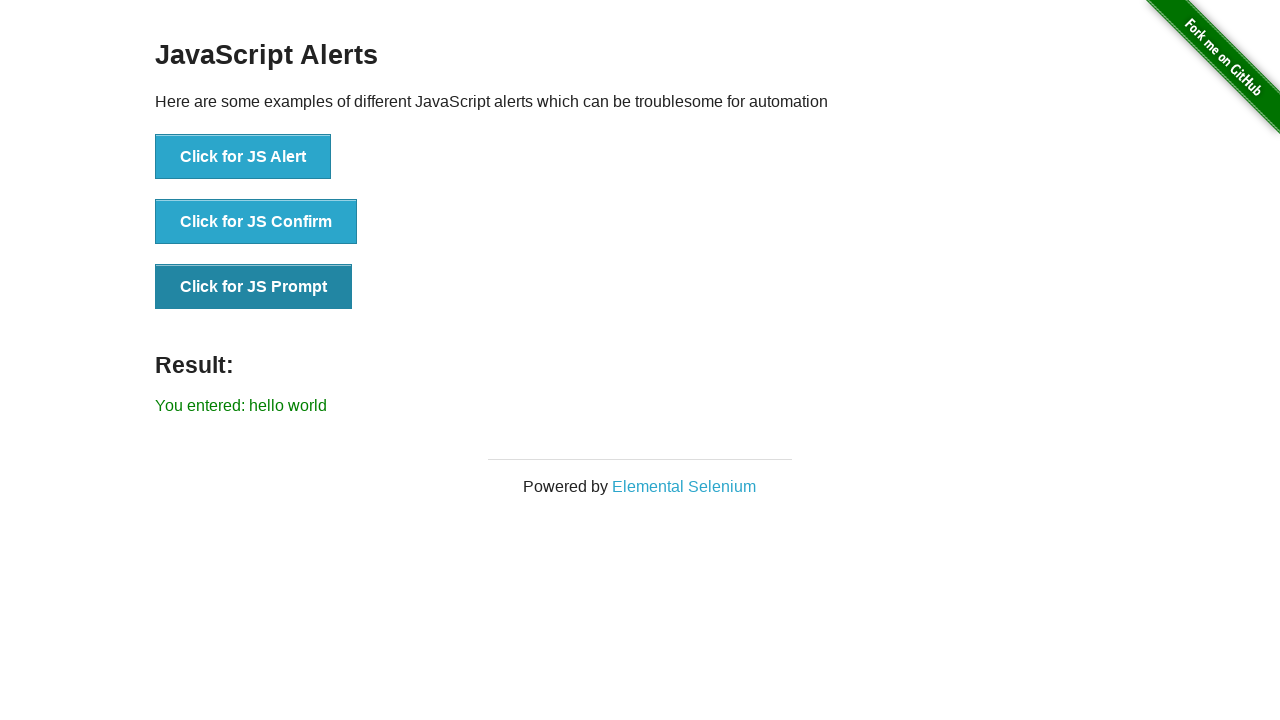

Retrieved result message text content
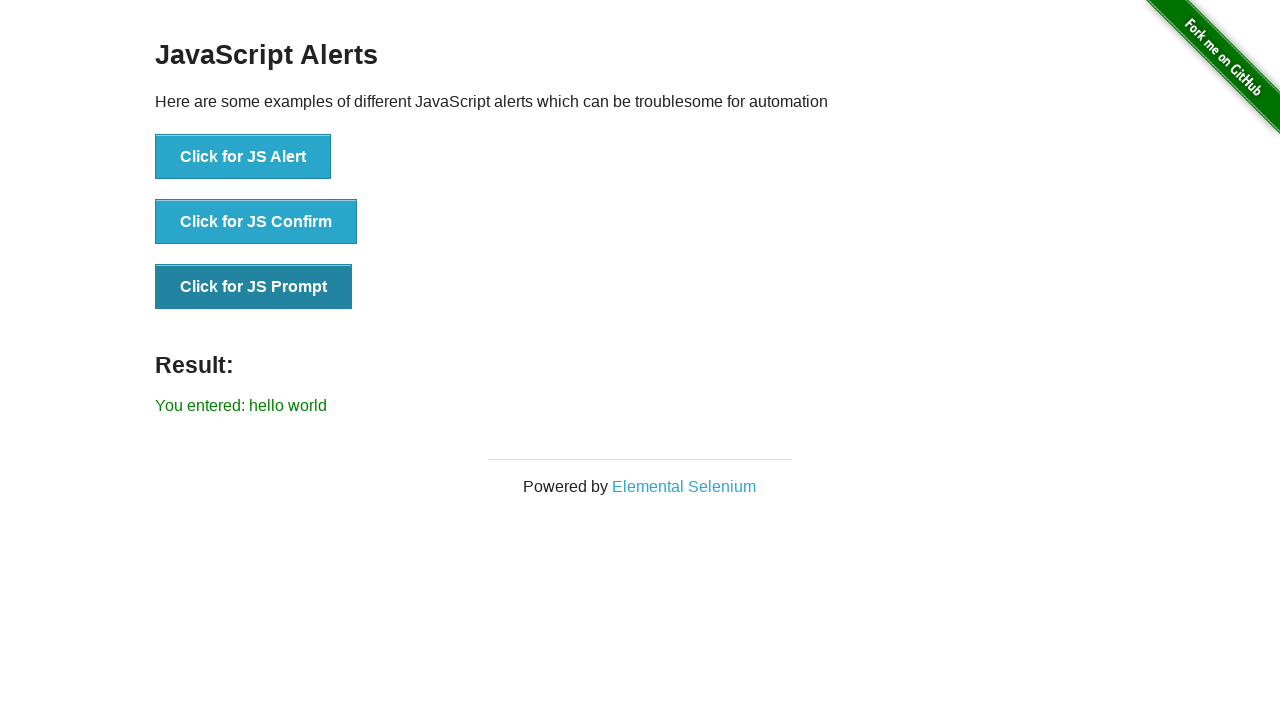

Verified result message contains entered text 'hello world'
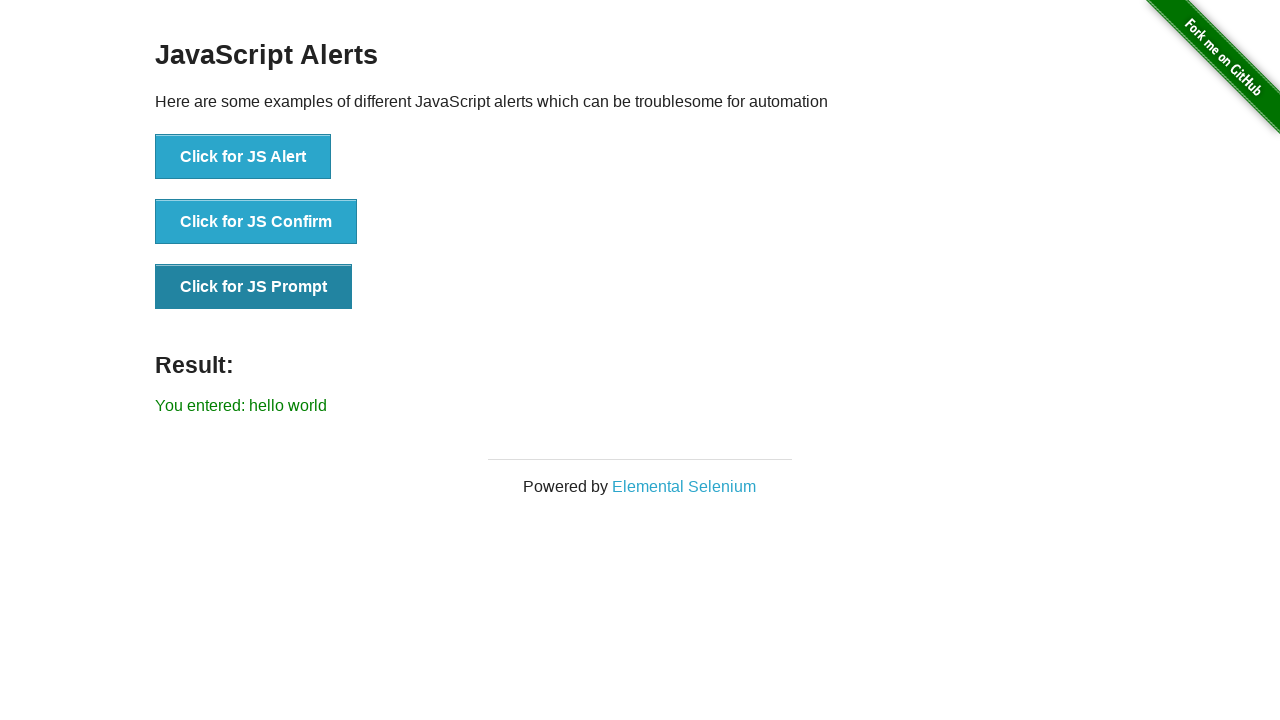

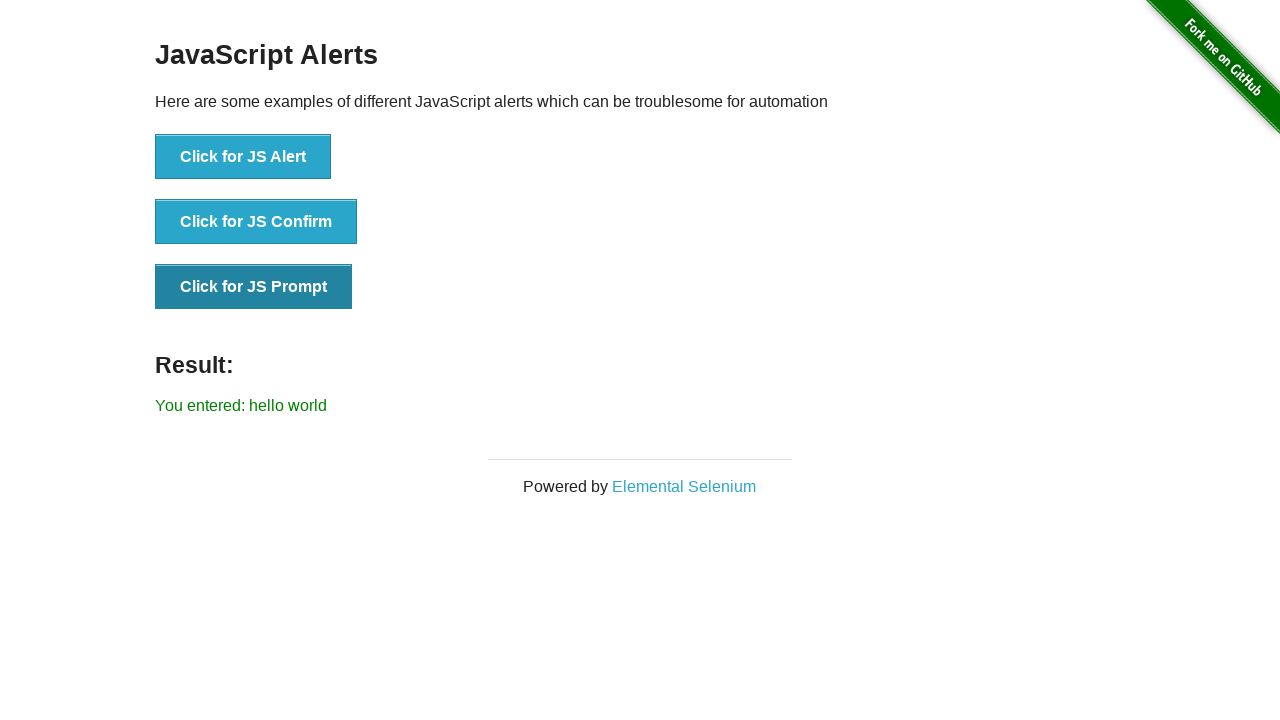